Tests filling out basic personal information fields in a registration form including first name, last name, address, email, and phone number

Starting URL: http://demo.automationtesting.in/Register.html

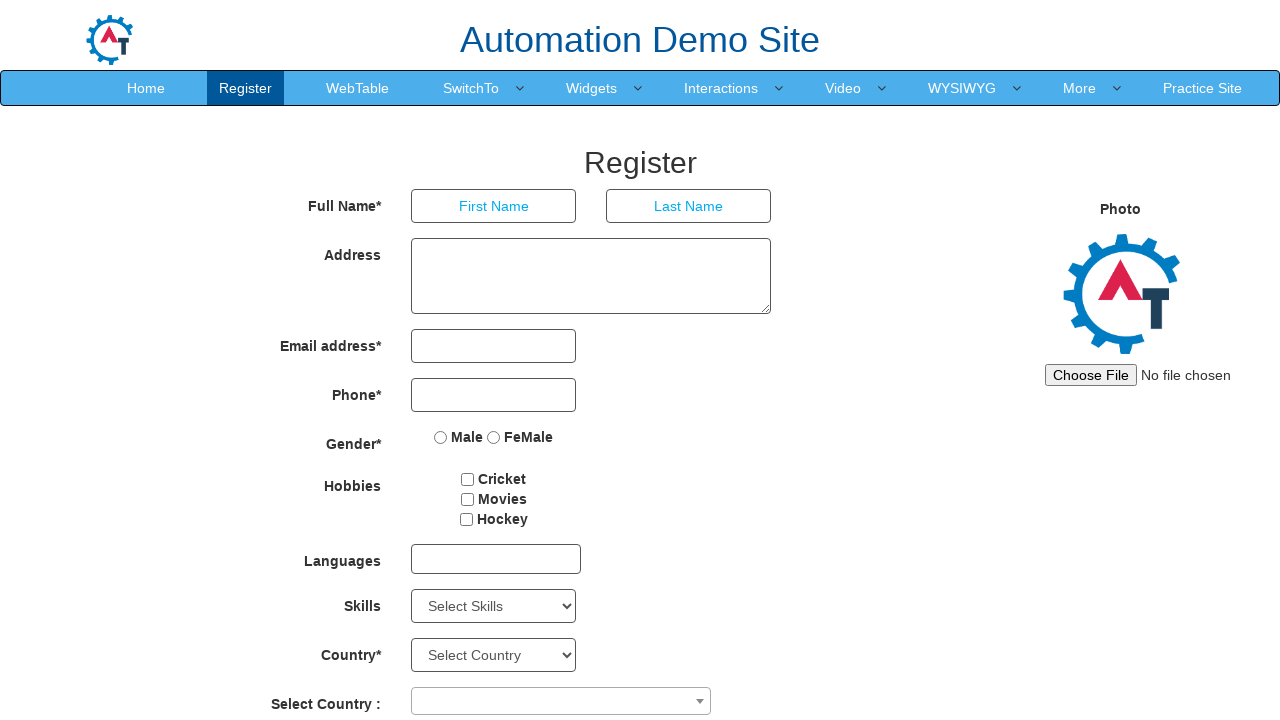

Filled first name field with 'Afrânio' on input[ng-model='FirstName']
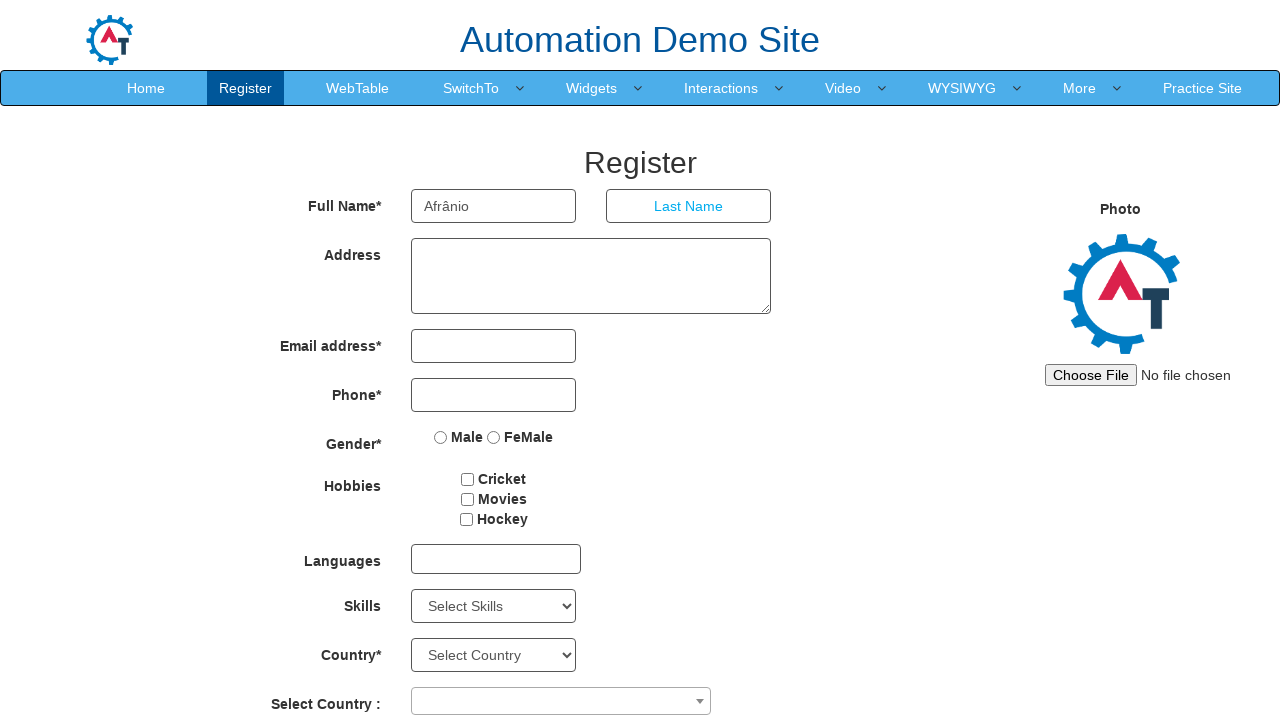

Filled last name field with 'Junior' on input[ng-model='LastName']
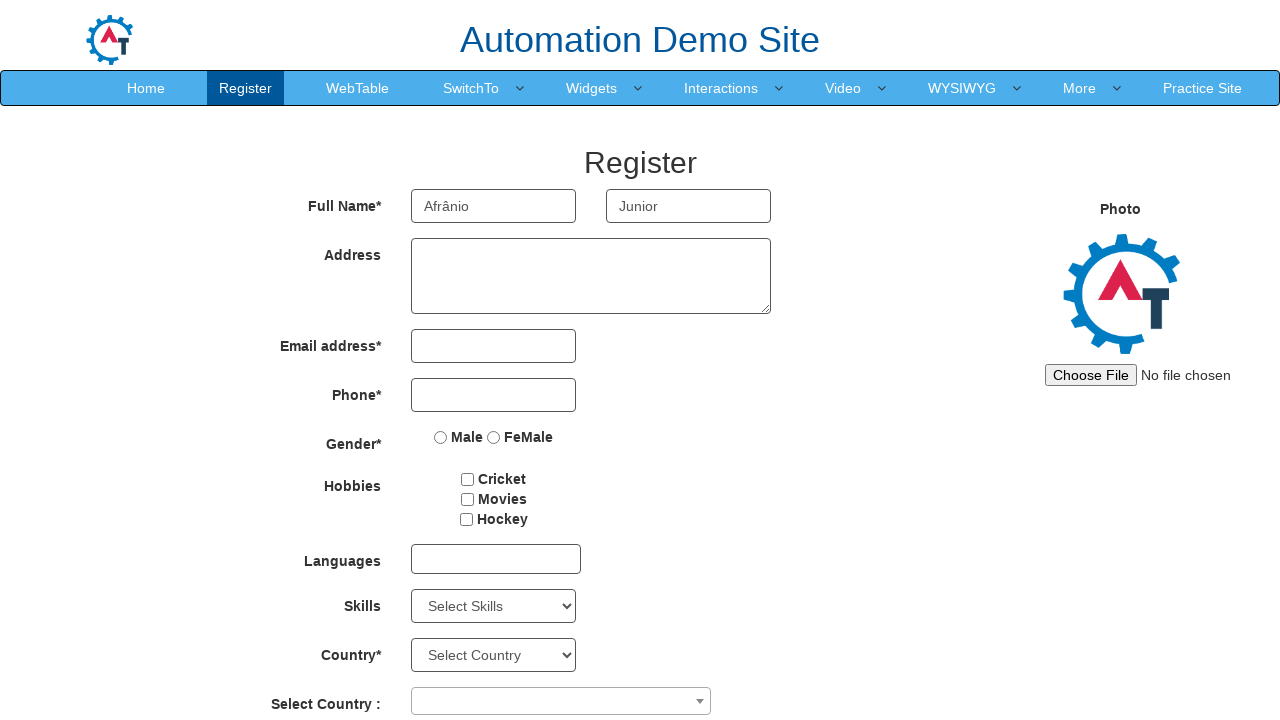

Filled address field with 'Rua Dona Brigida, 597' on textarea[ng-model='Adress']
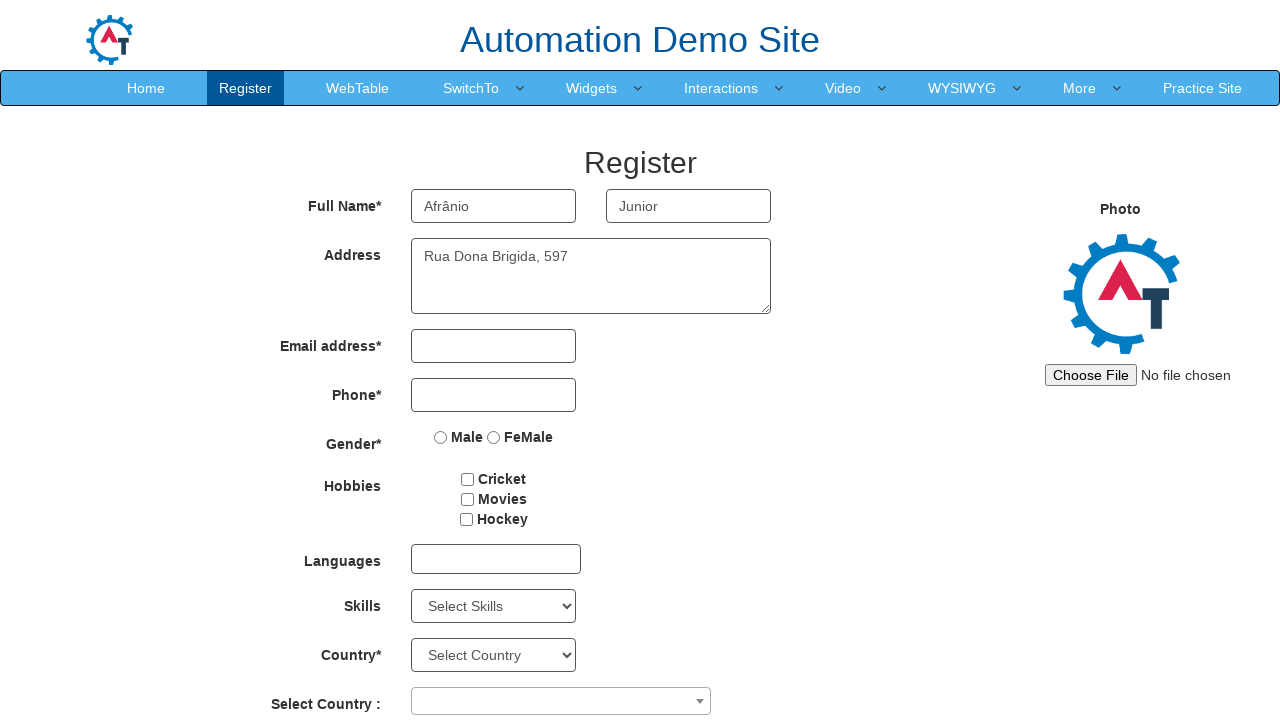

Filled email address field with 'emaildetestes@teste.com' on input[ng-model='EmailAdress']
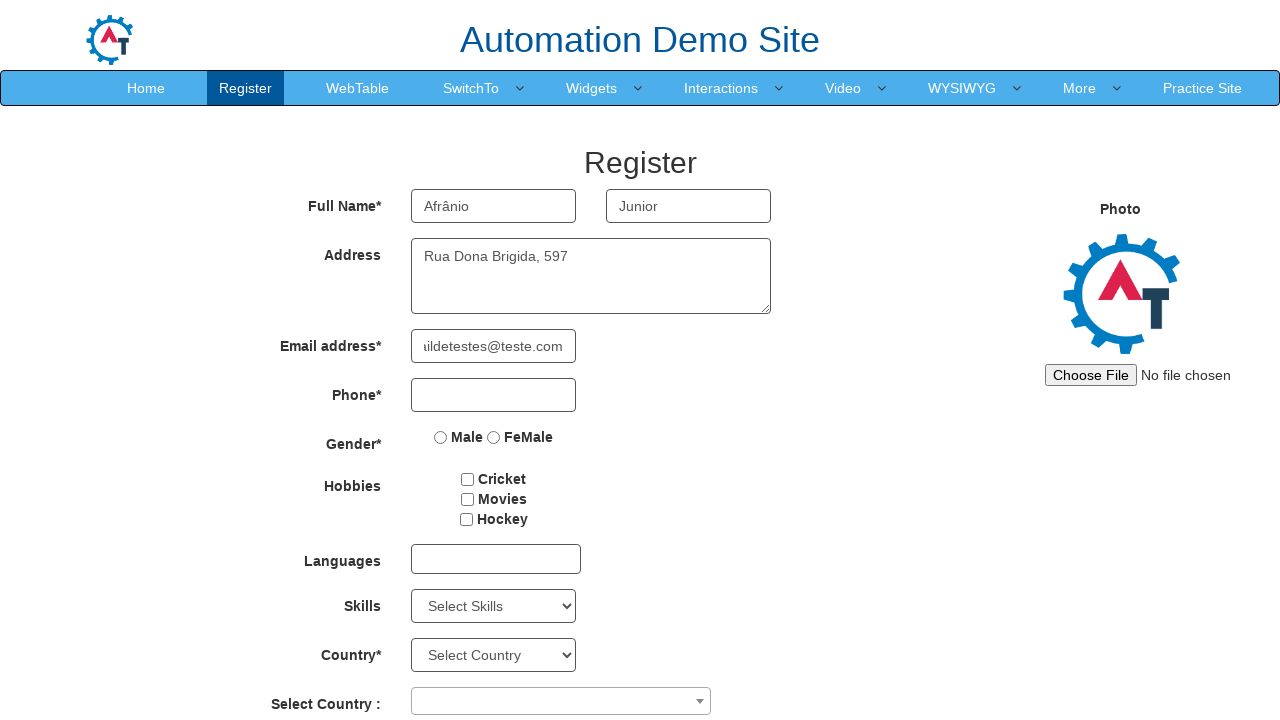

Filled phone number field with '1234567890' on input[ng-model='Phone']
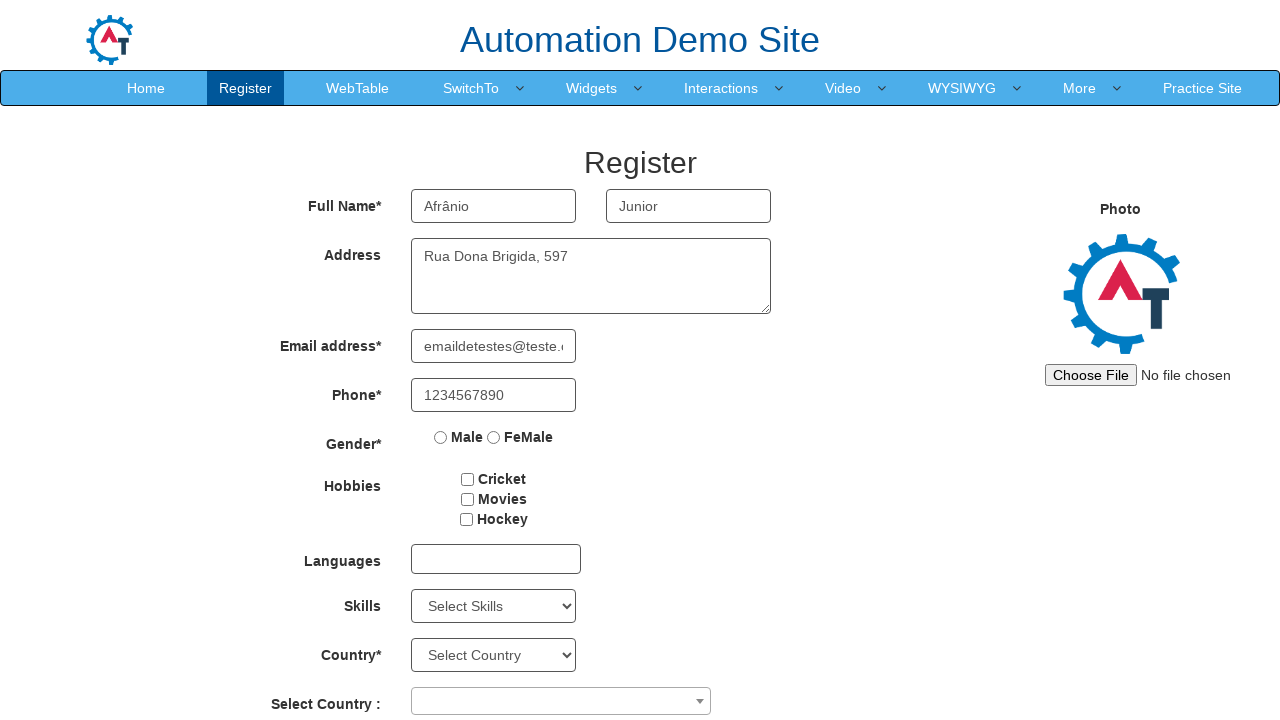

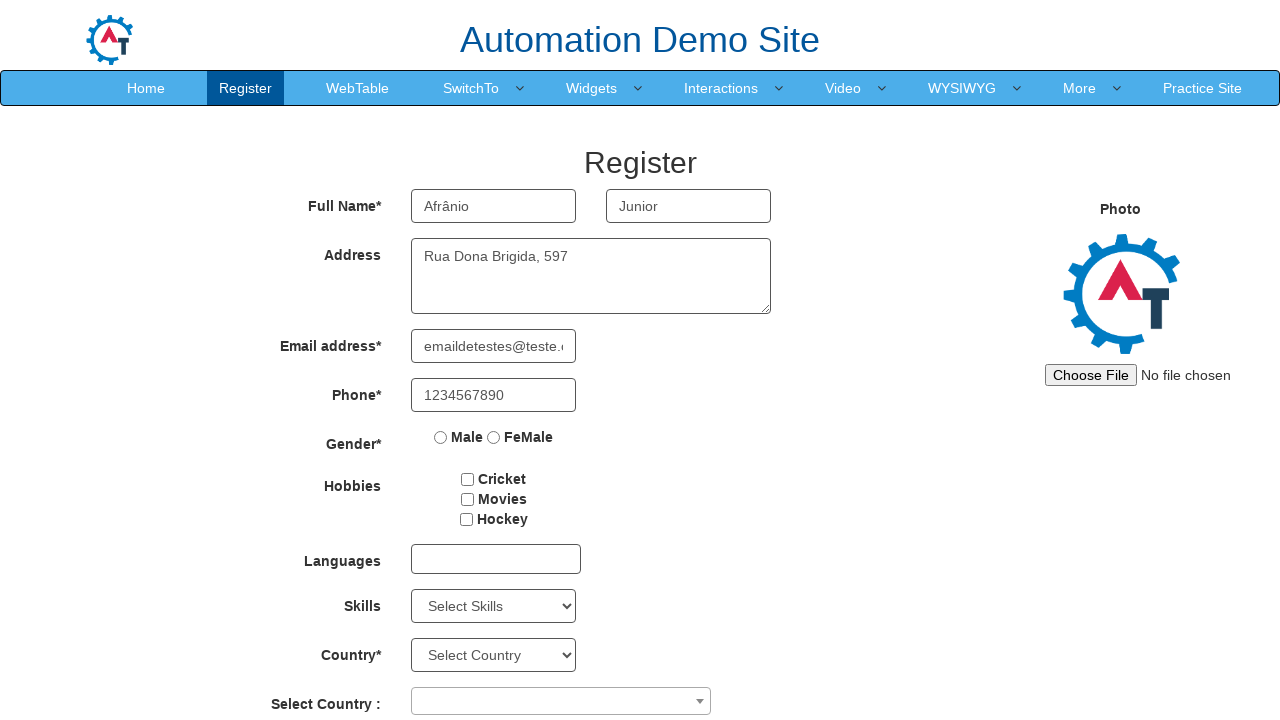